Tests the BlazeDemo flight booking site by clicking the "Find Flights" button and verifying that a results table loads with flight options.

Starting URL: http://BlazeDemo.com

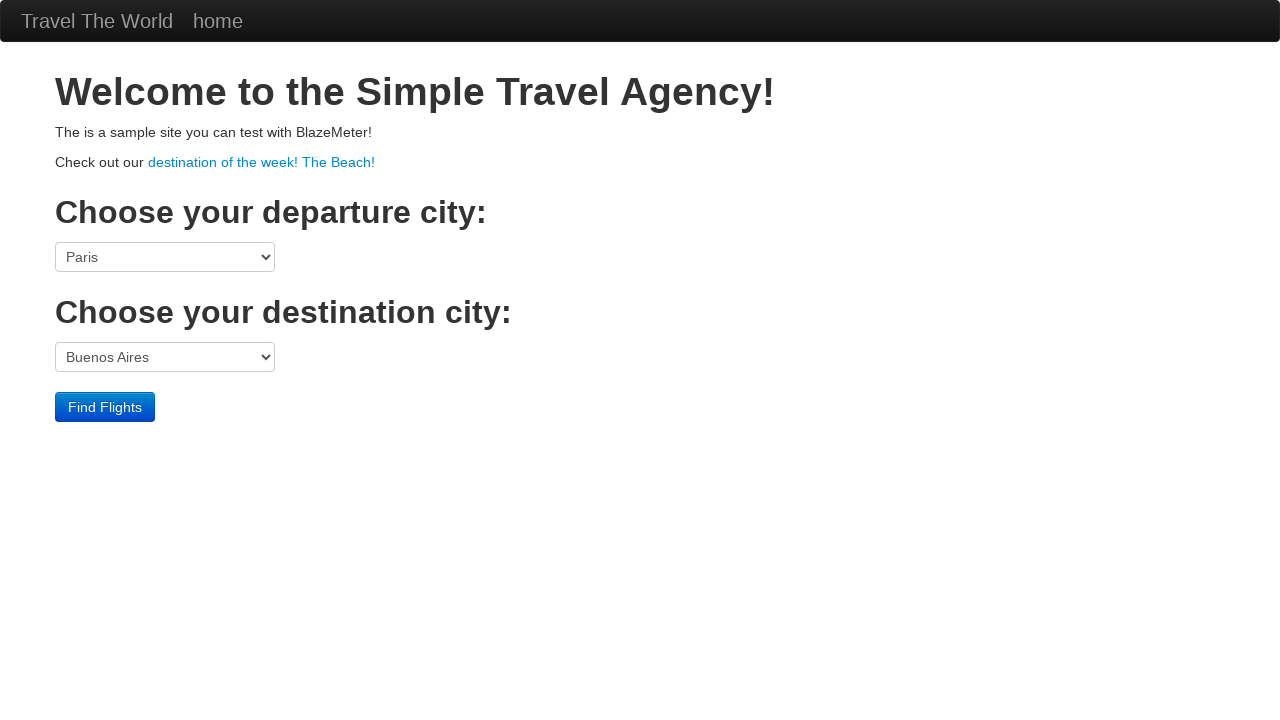

Clicked the 'Find Flights' button at (105, 407) on input[value='Find Flights']
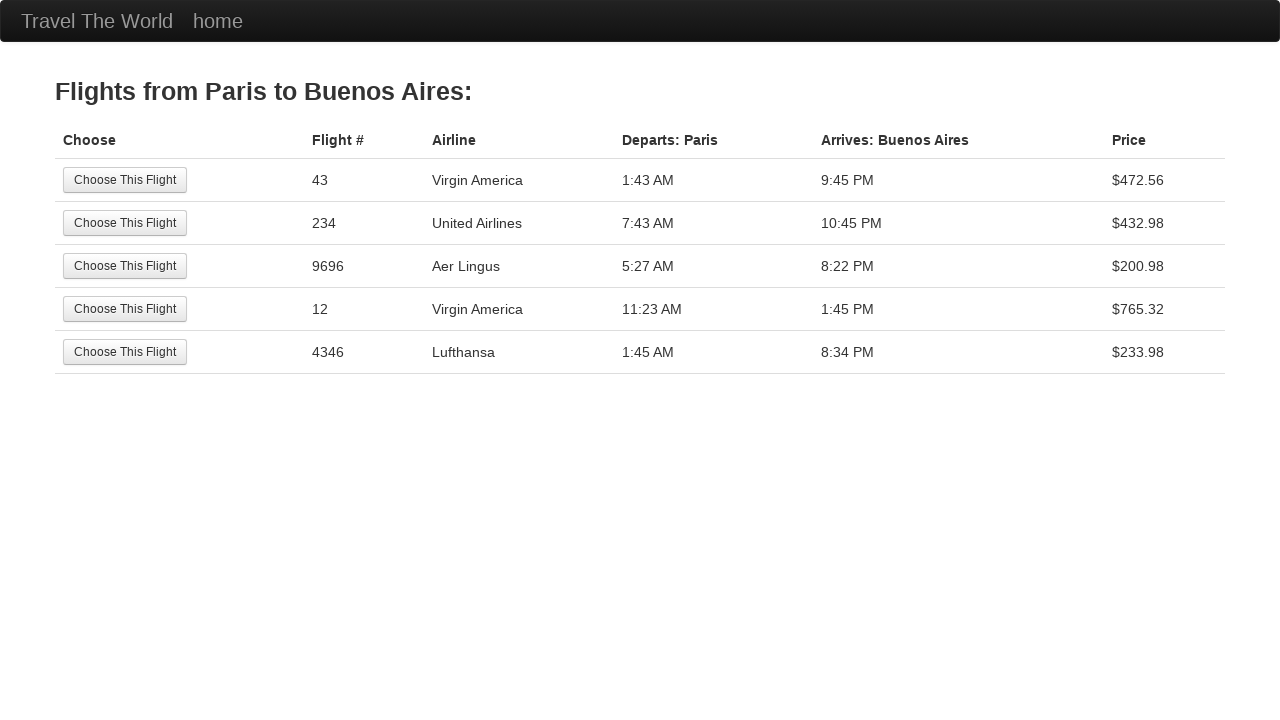

Results table loaded with flight options
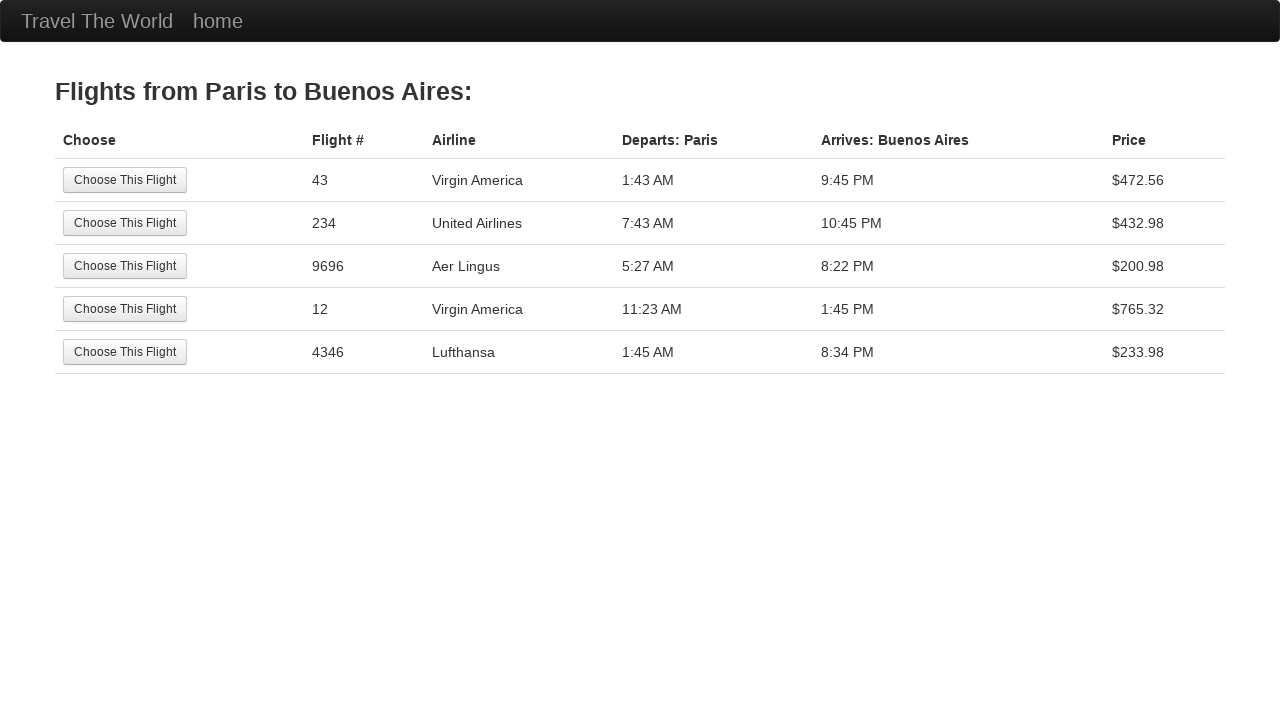

Verified that the results table is visible and contains flight options
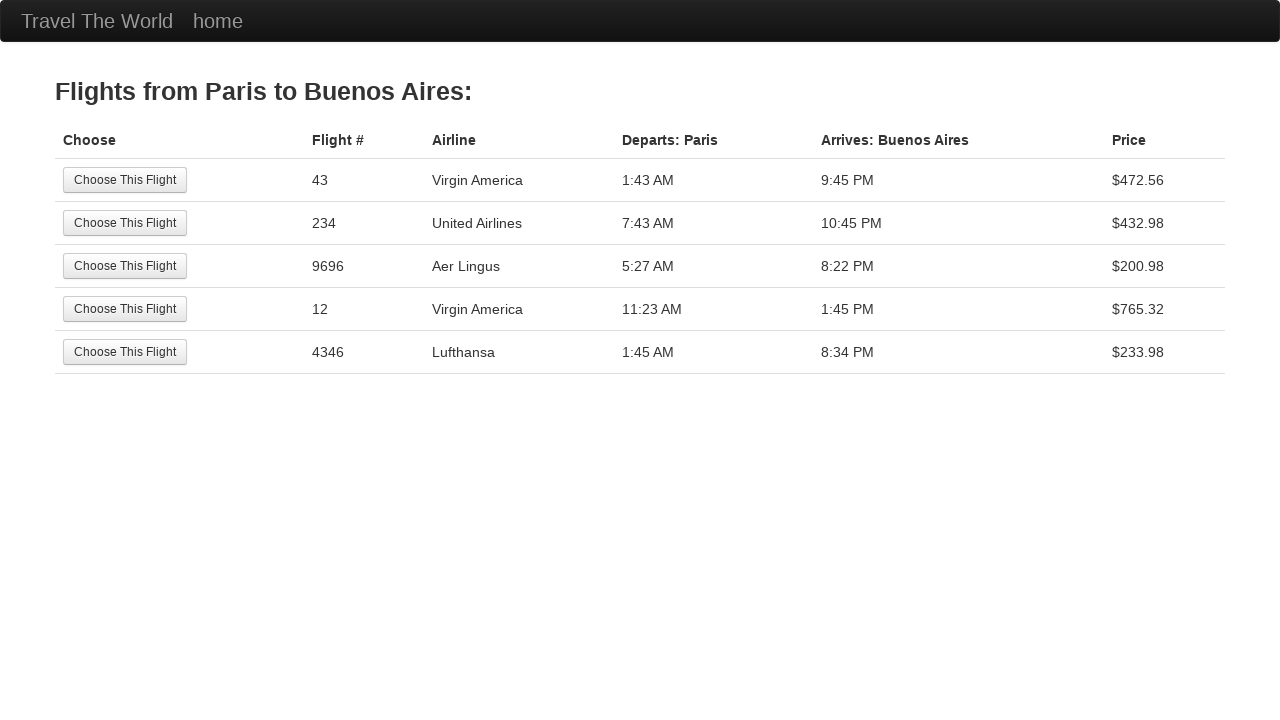

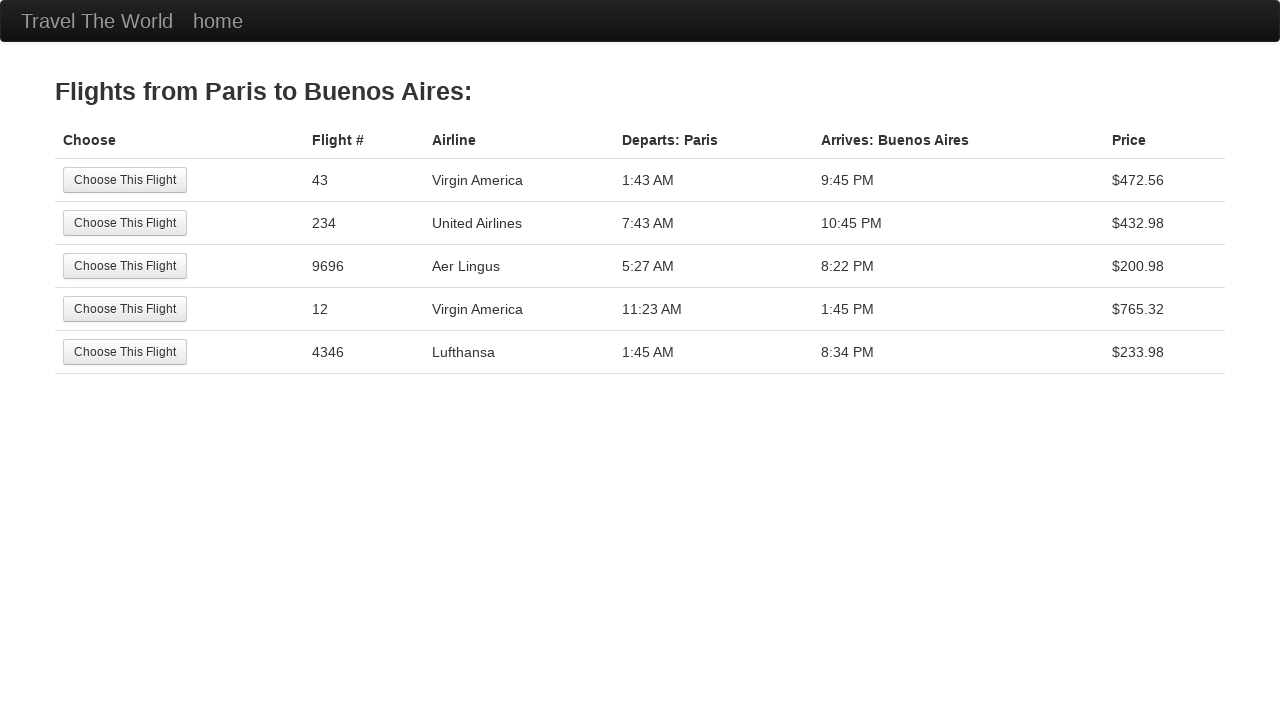